Tests sorting the Due column in ascending order by clicking the column header and verifying the values are ordered correctly

Starting URL: http://the-internet.herokuapp.com/tables

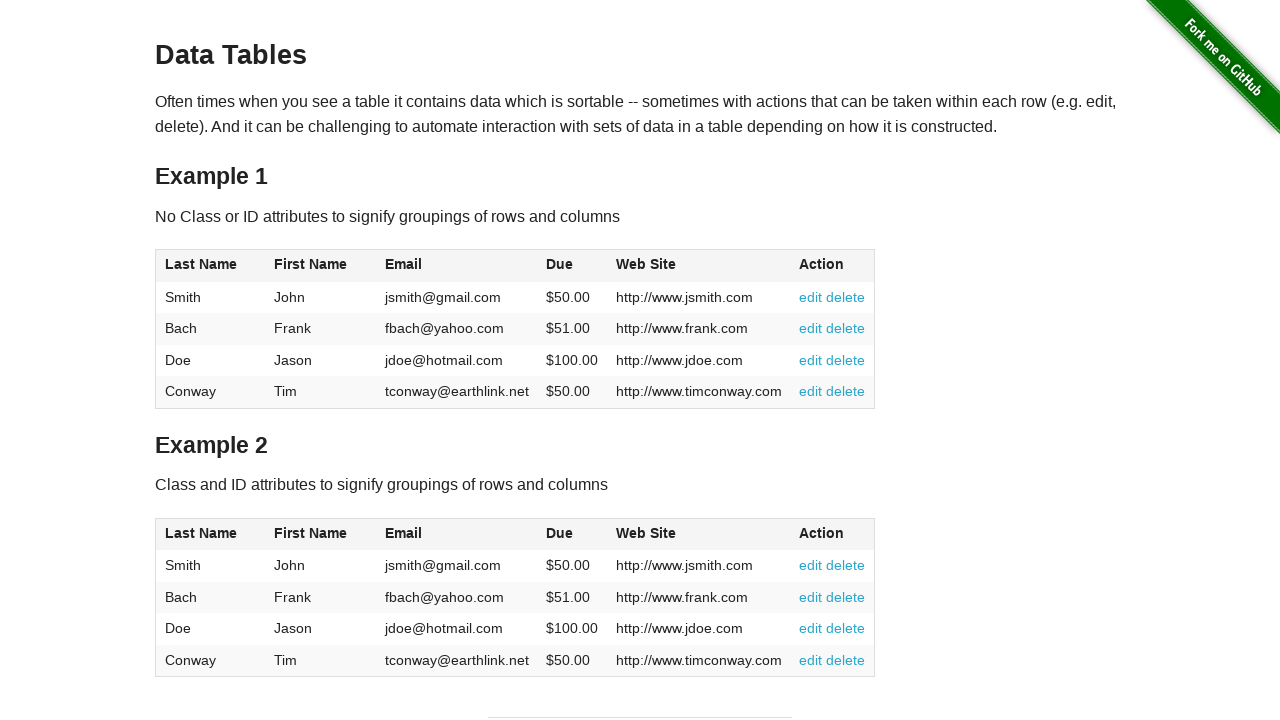

Clicked Due column header to sort in ascending order at (572, 266) on #table1 thead tr th:nth-of-type(4)
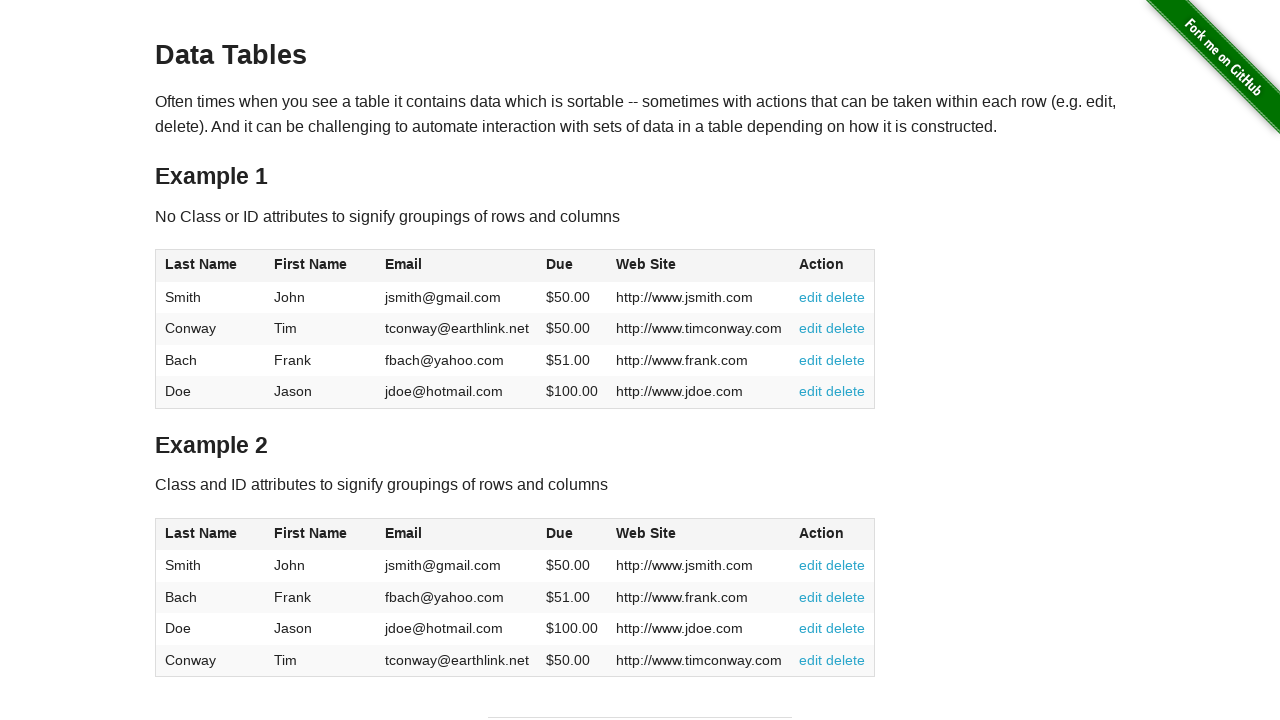

Due column values are present in table body
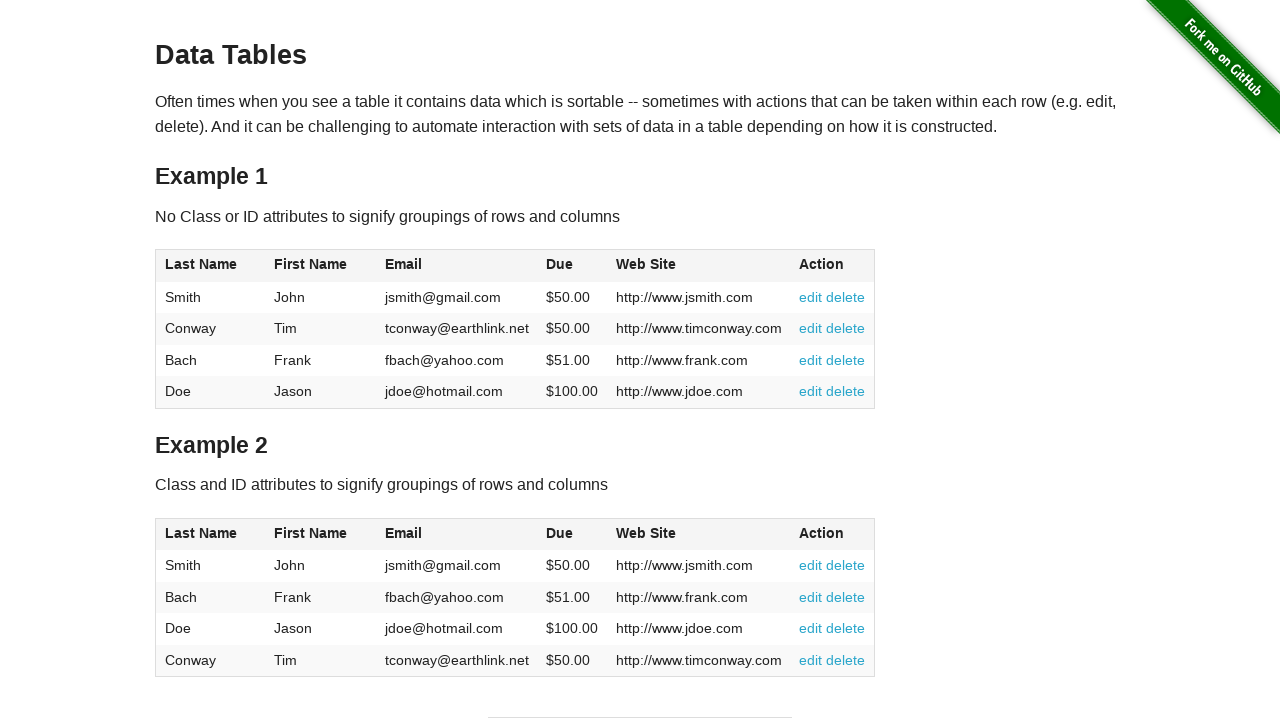

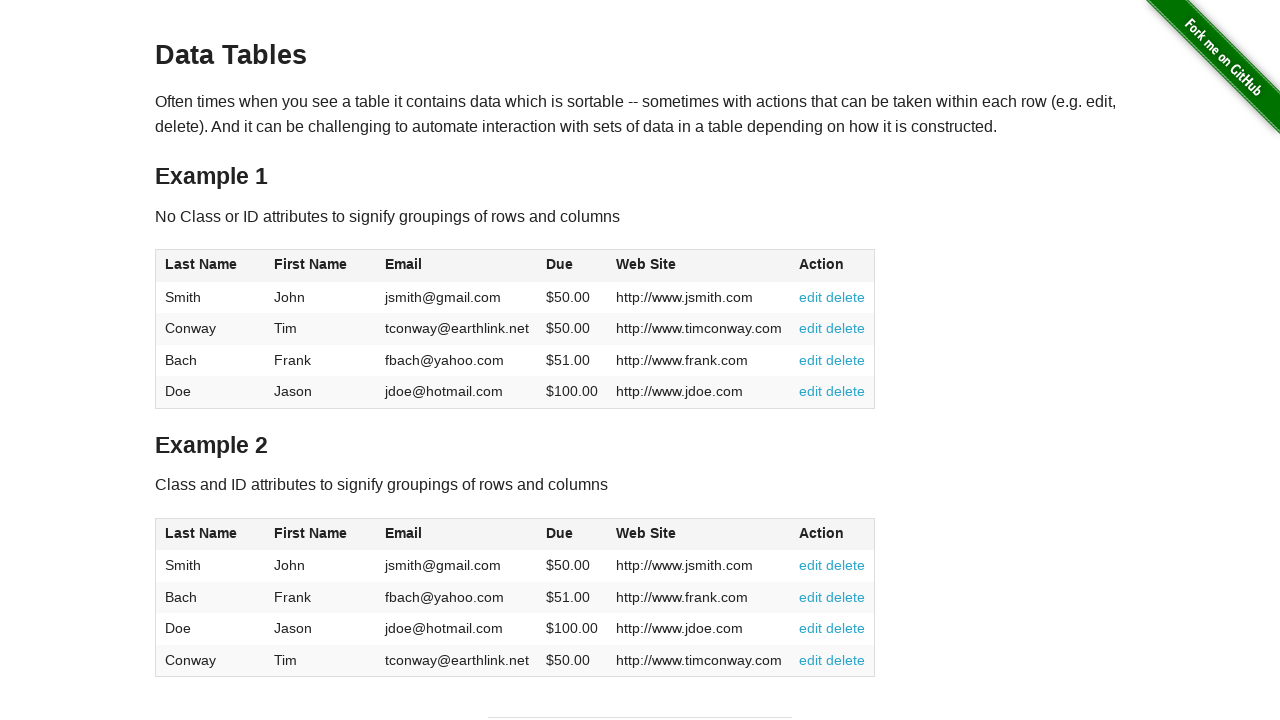